Tests that clicking the Email column header sorts the table alphabetically in ascending order

Starting URL: http://the-internet.herokuapp.com/tables

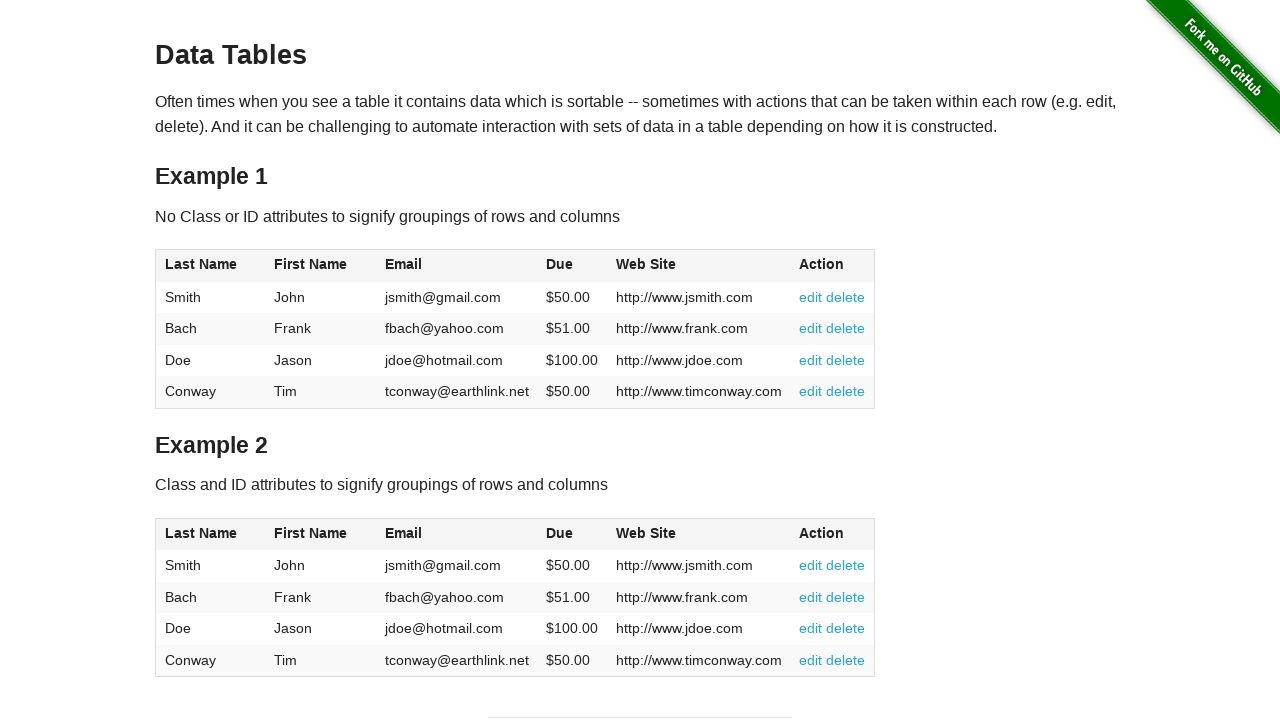

Clicked Email column header to sort table at (457, 266) on #table1 thead tr th:nth-of-type(3)
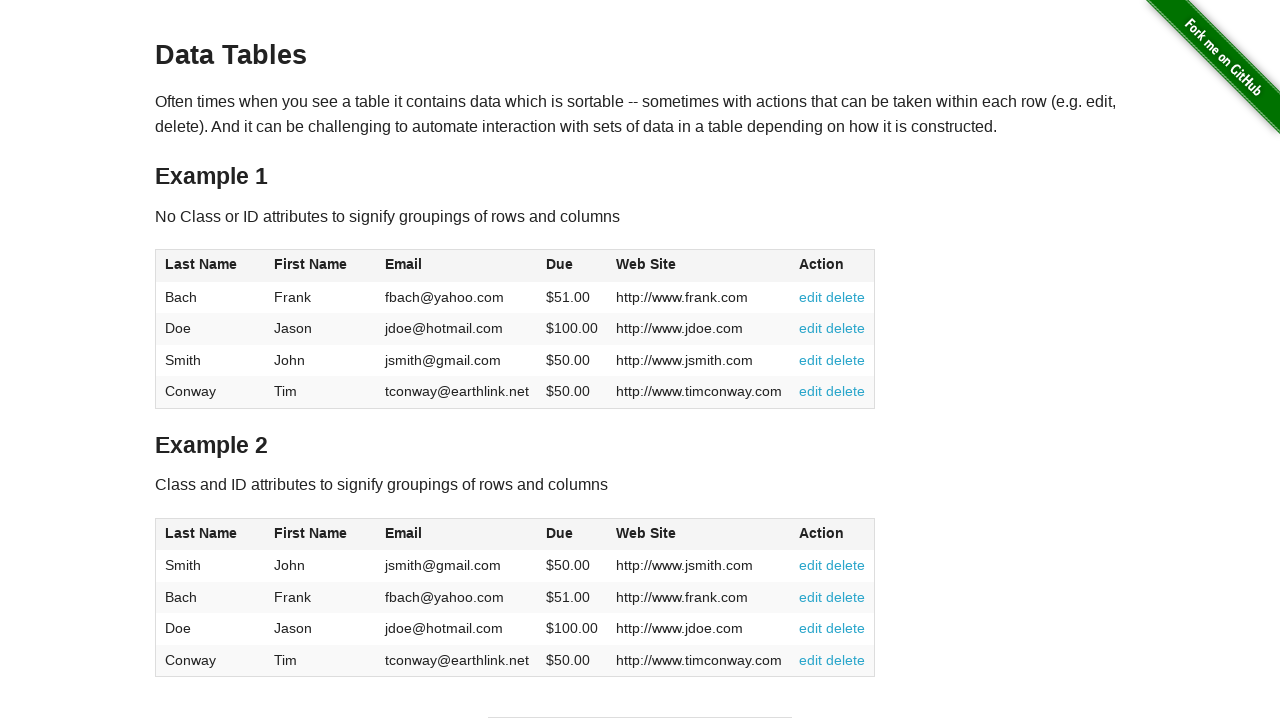

Table body rows loaded
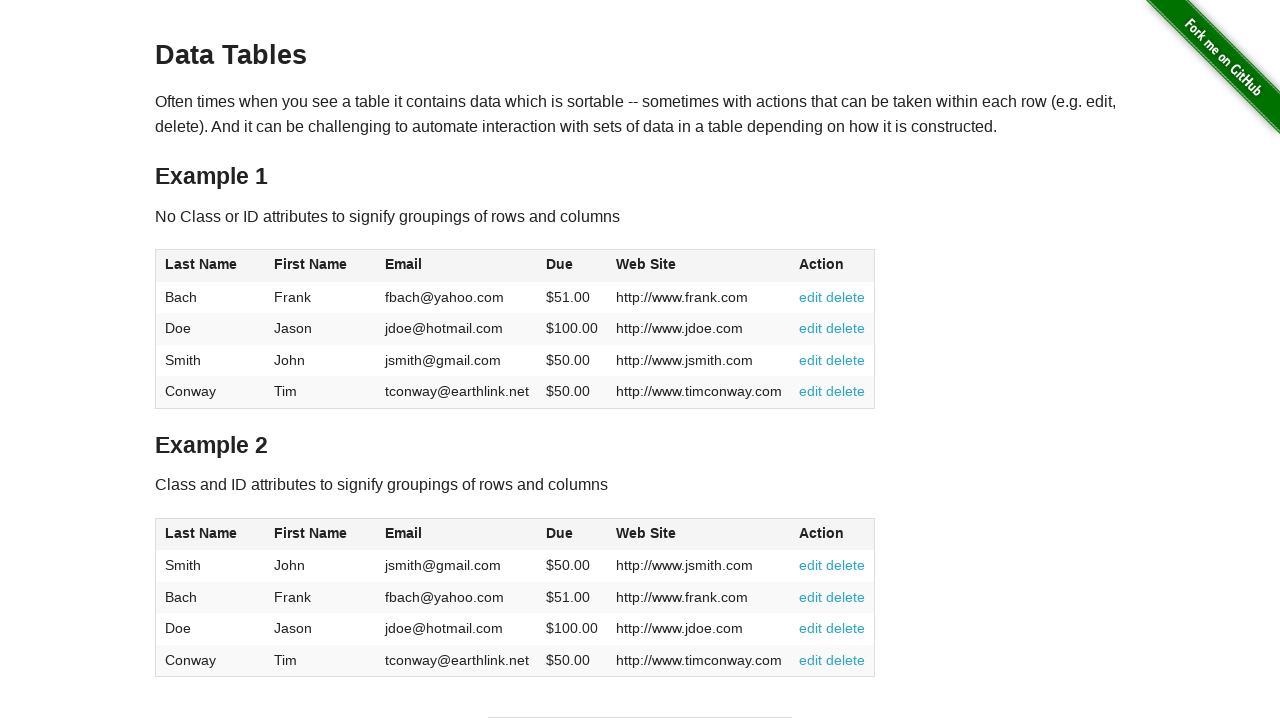

Retrieved email column values: ['fbach@yahoo.com', 'jdoe@hotmail.com', 'jsmith@gmail.com', 'tconway@earthlink.net']
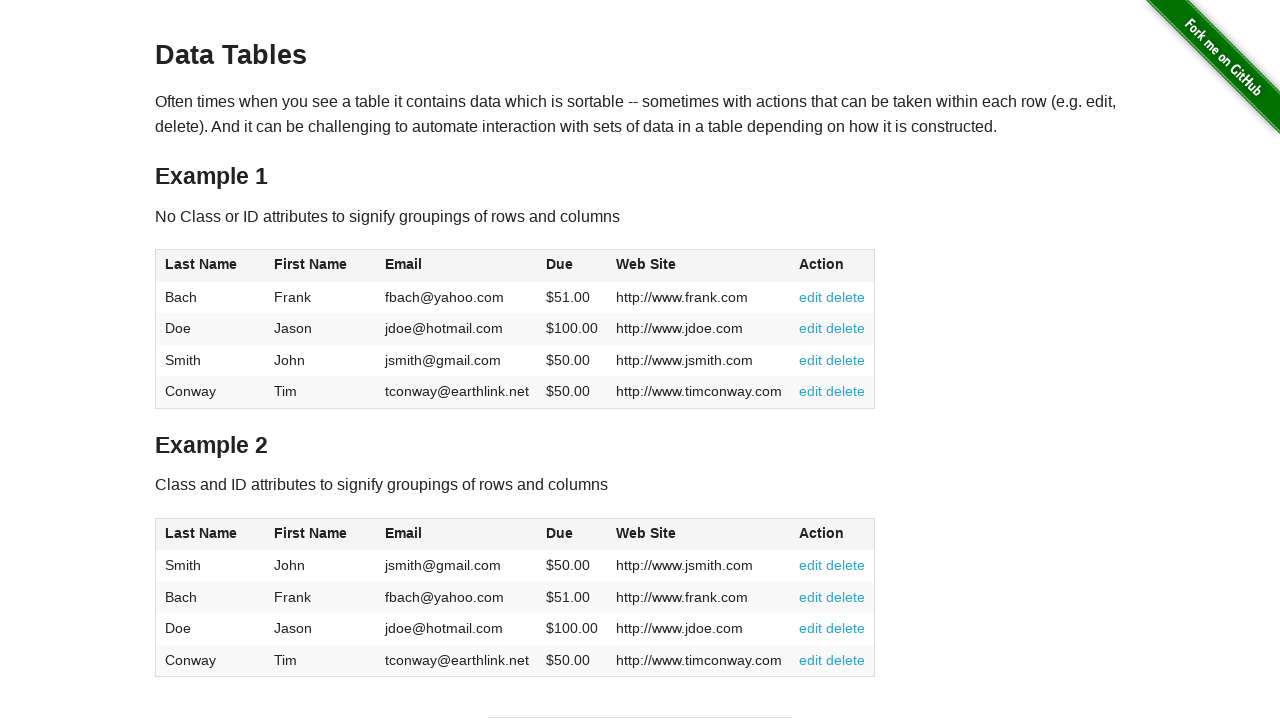

Verified all emails are sorted in ascending alphabetical order
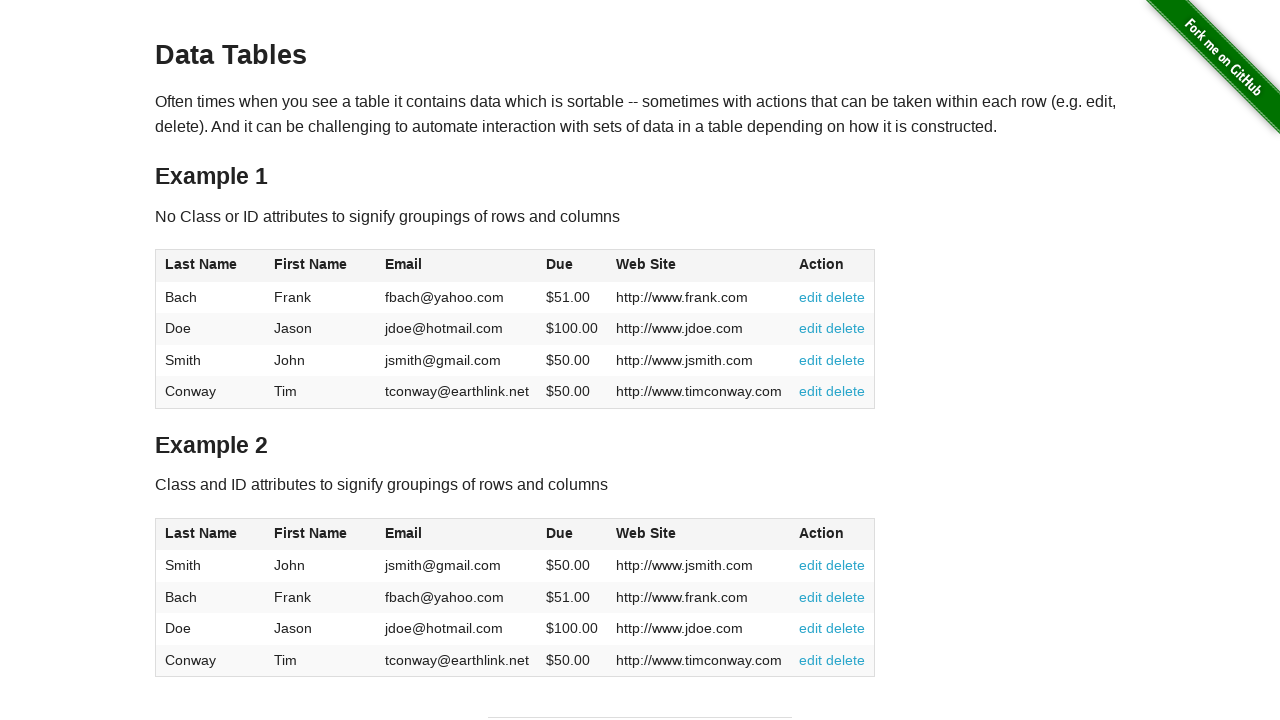

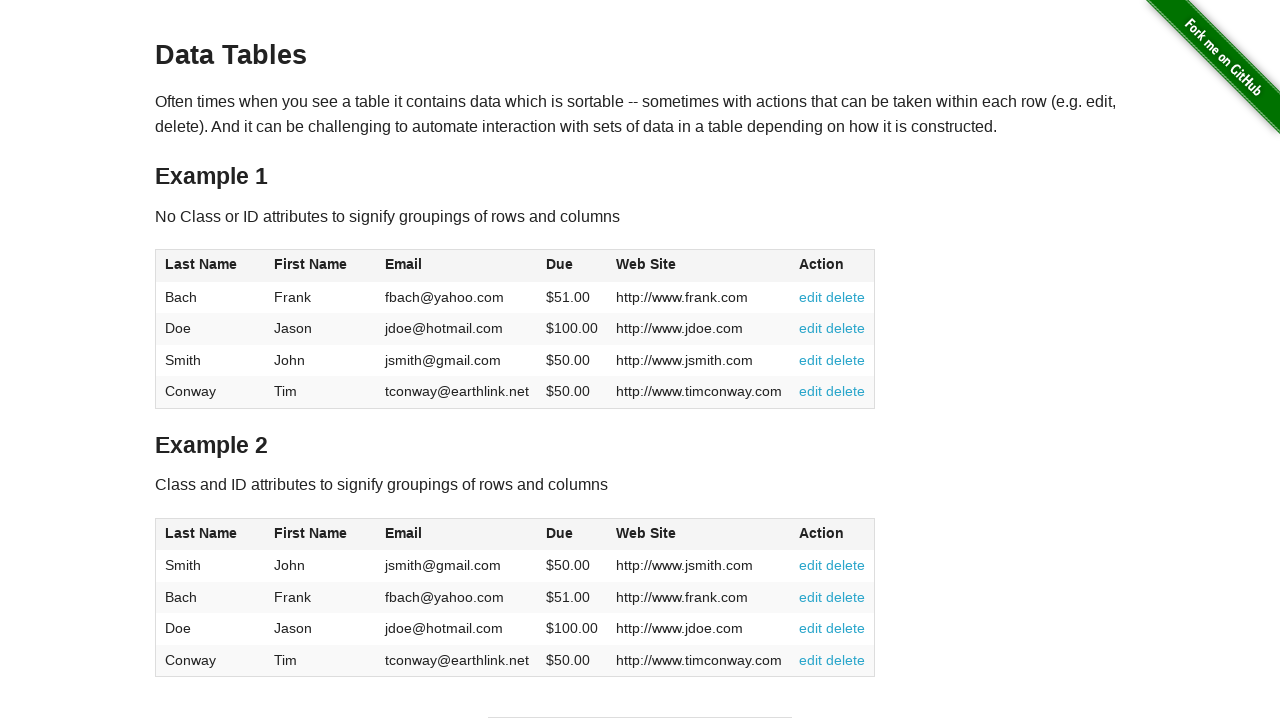